Tests checkbox interactions by navigating to checkboxes page and toggling checkbox states

Starting URL: https://the-internet.herokuapp.com/

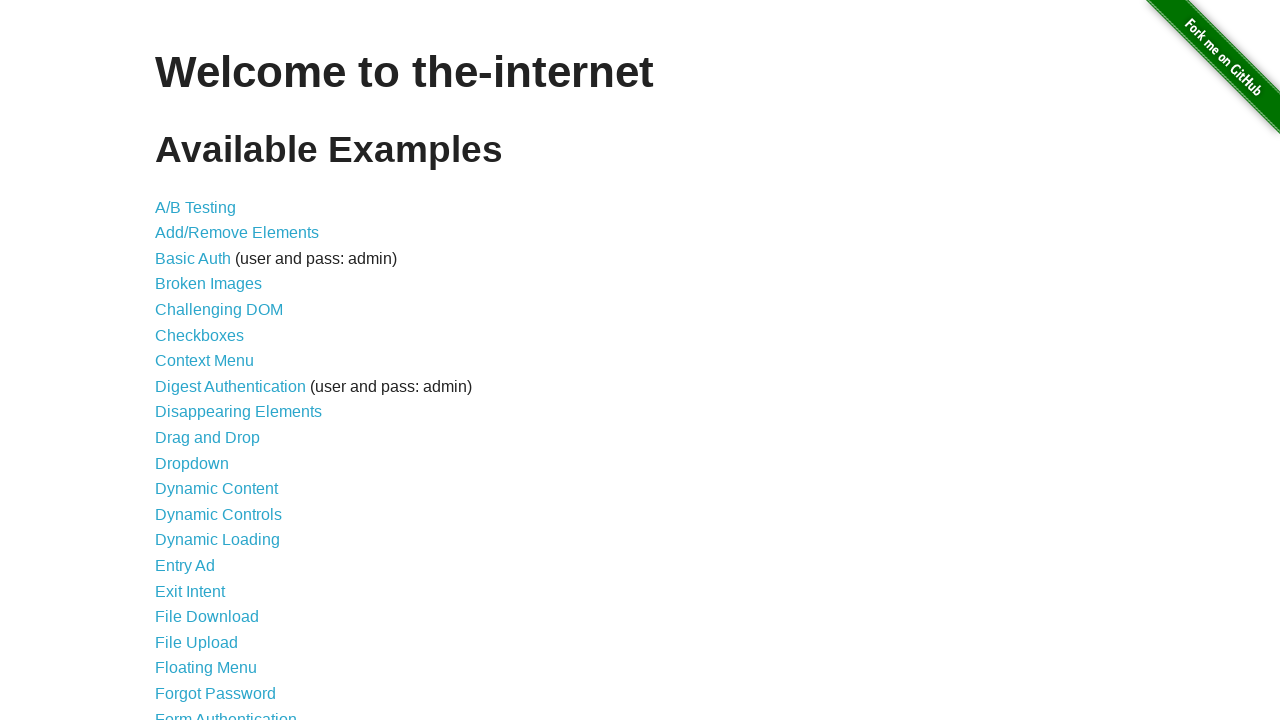

Clicked on Checkboxes link to navigate to checkboxes page at (200, 335) on xpath=//a[contains(text(),'Checkboxes')]
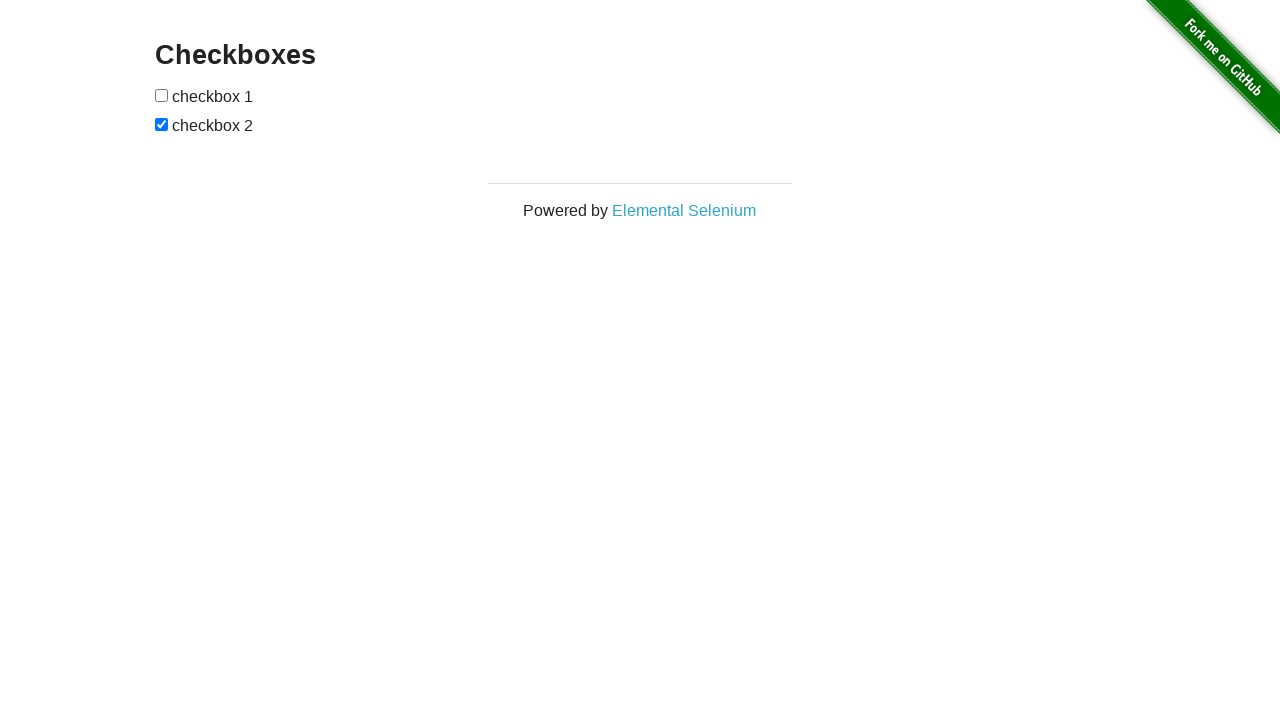

Checkboxes form loaded successfully
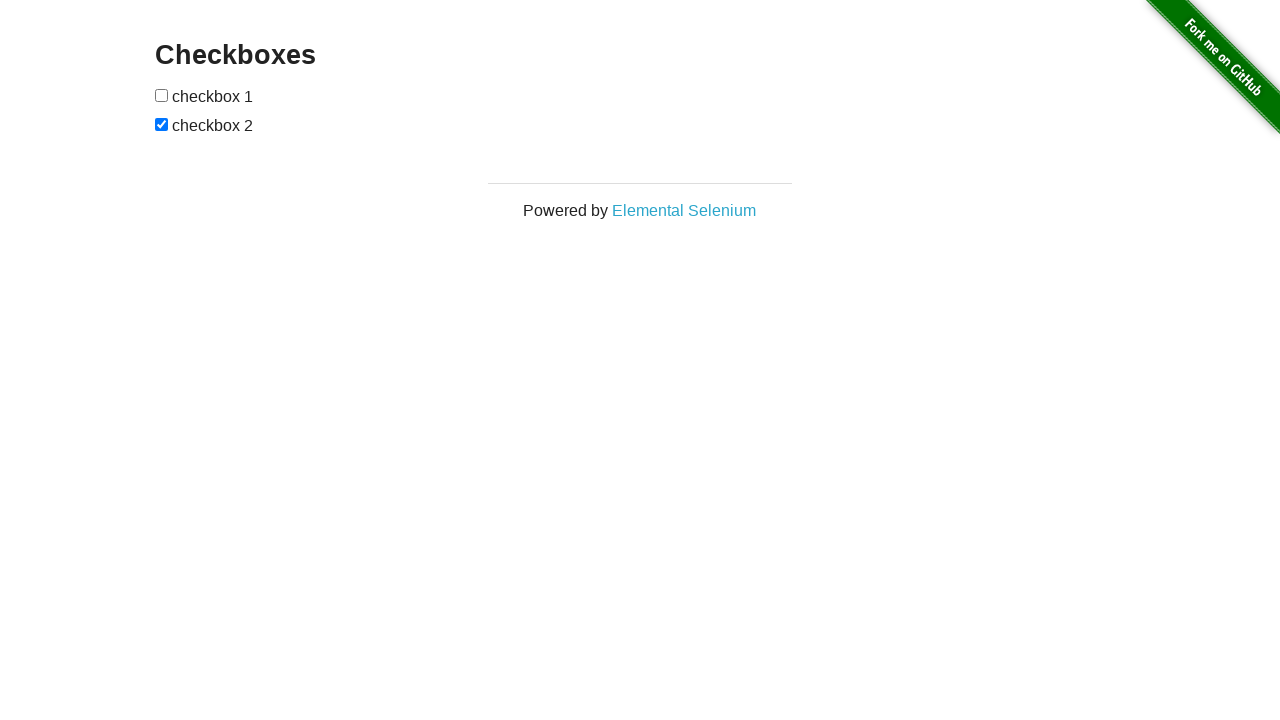

Clicked first checkbox to select it at (162, 95) on xpath=//form[@id='checkboxes']/input[1]
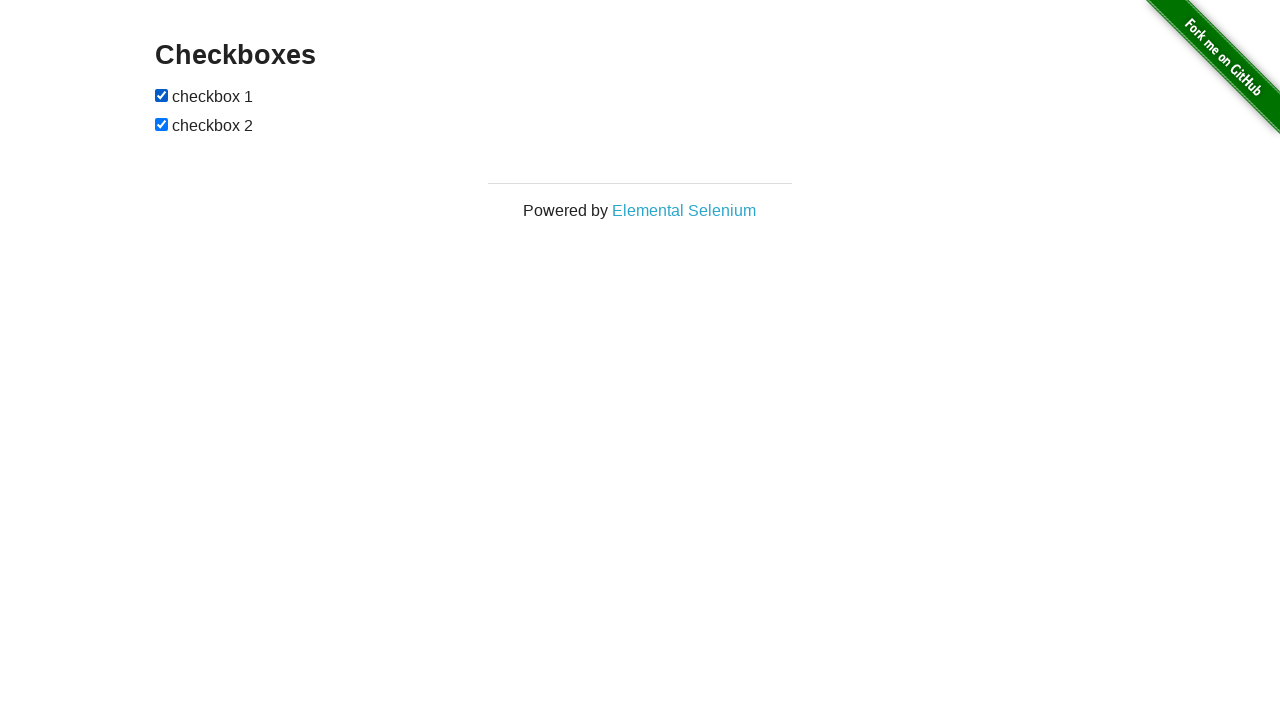

Located second checkbox element
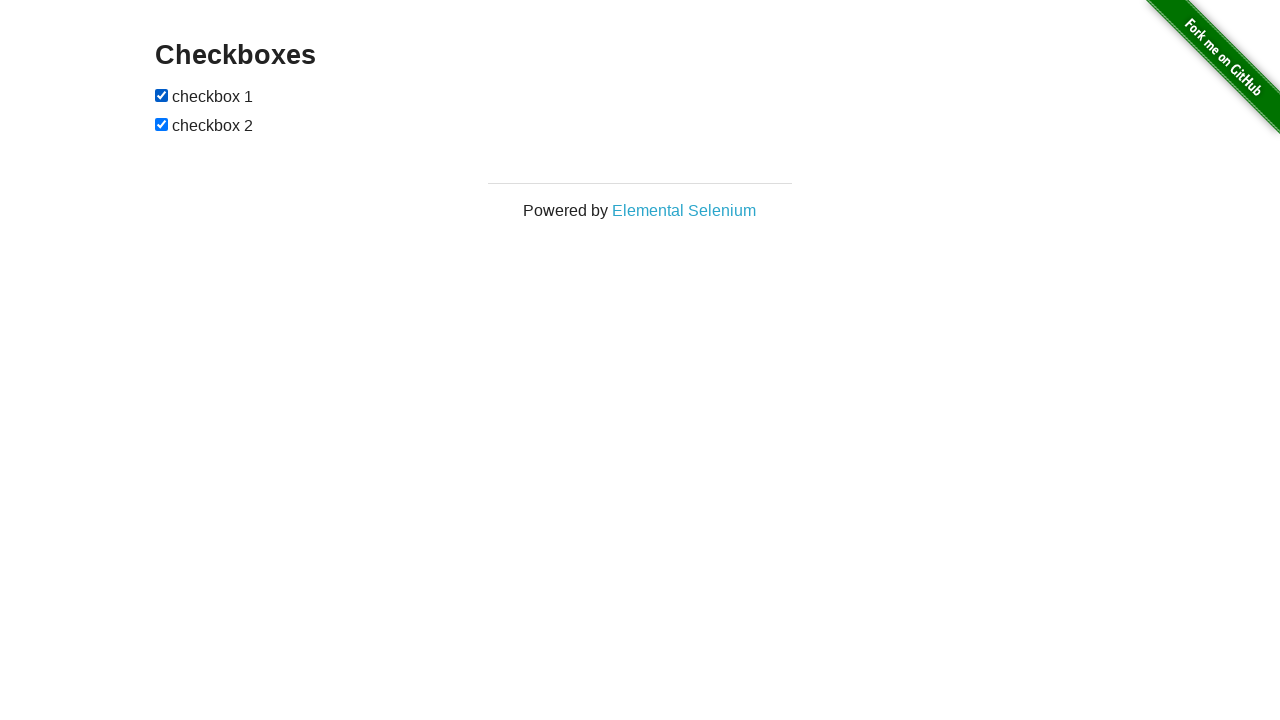

Second checkbox was checked, clicked to deselect it at (162, 124) on xpath=//form[@id='checkboxes']/input[2]
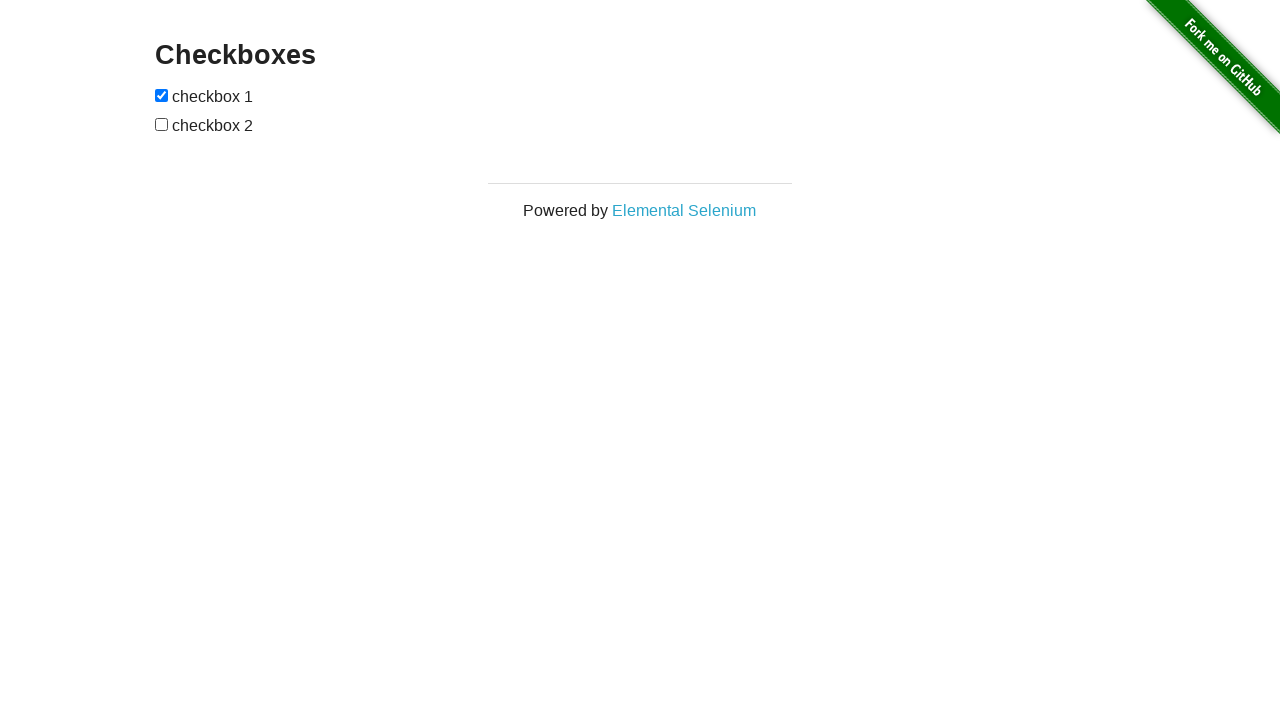

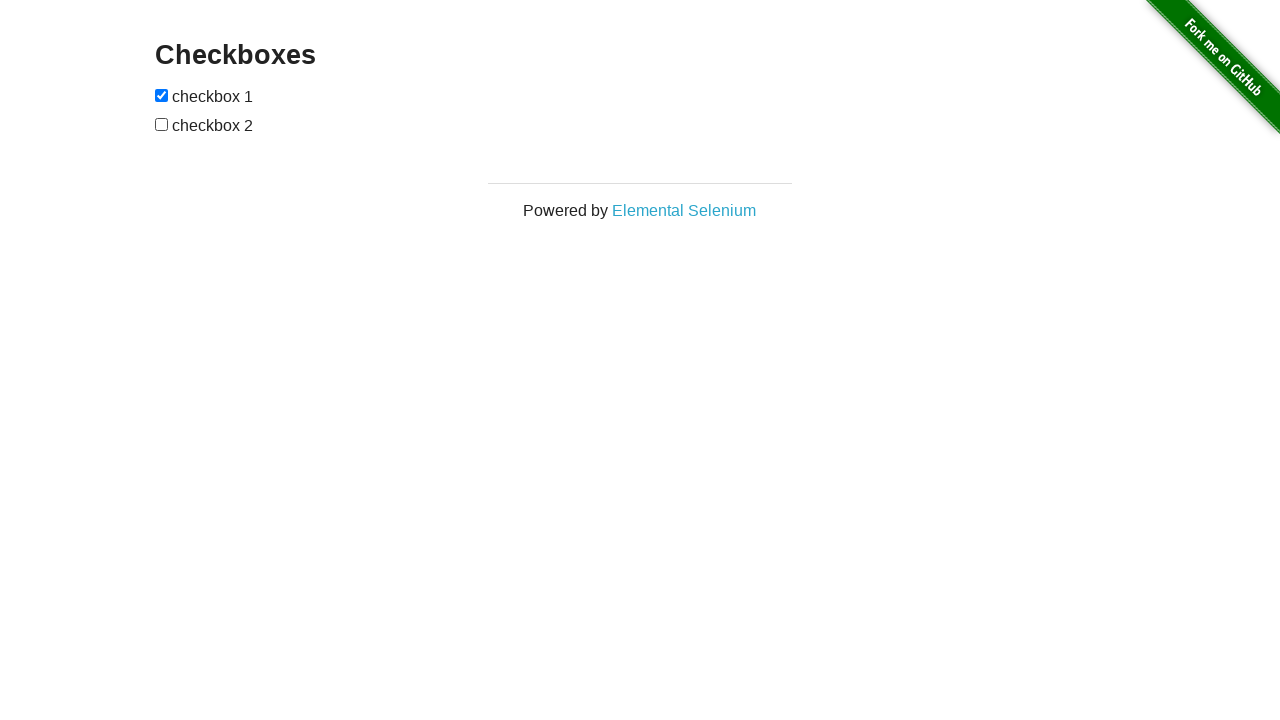